Tests a slow calculator application by setting a delay value, clicking number and operator buttons (7 + 8 =), and verifying the result displays 15

Starting URL: https://bonigarcia.dev/selenium-webdriver-java/slow-calculator.html

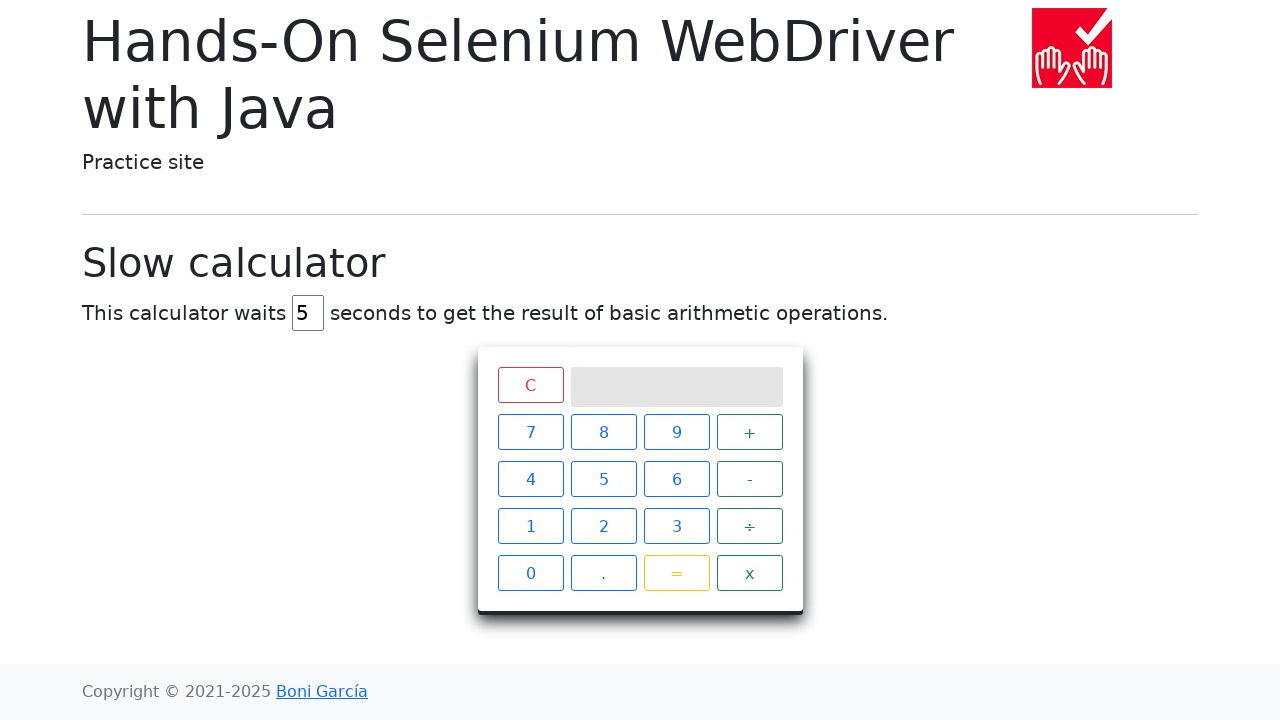

Cleared the delay input field on #delay
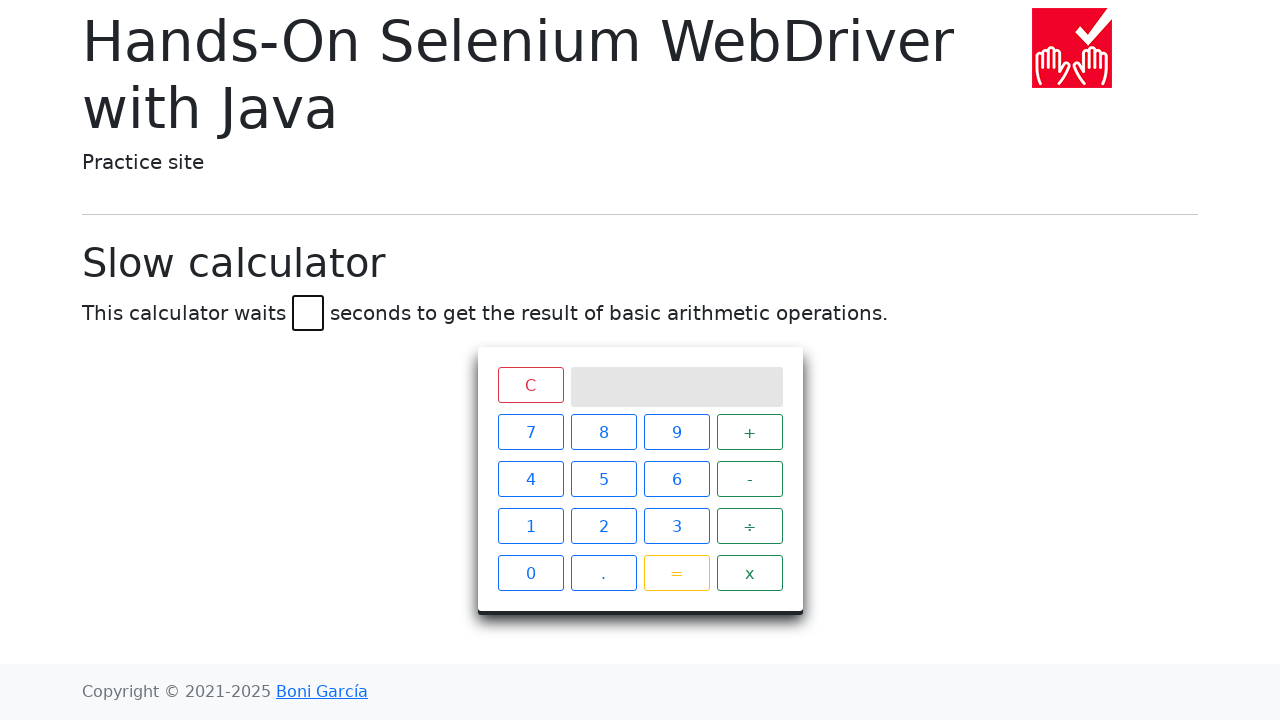

Set delay value to 45 seconds on #delay
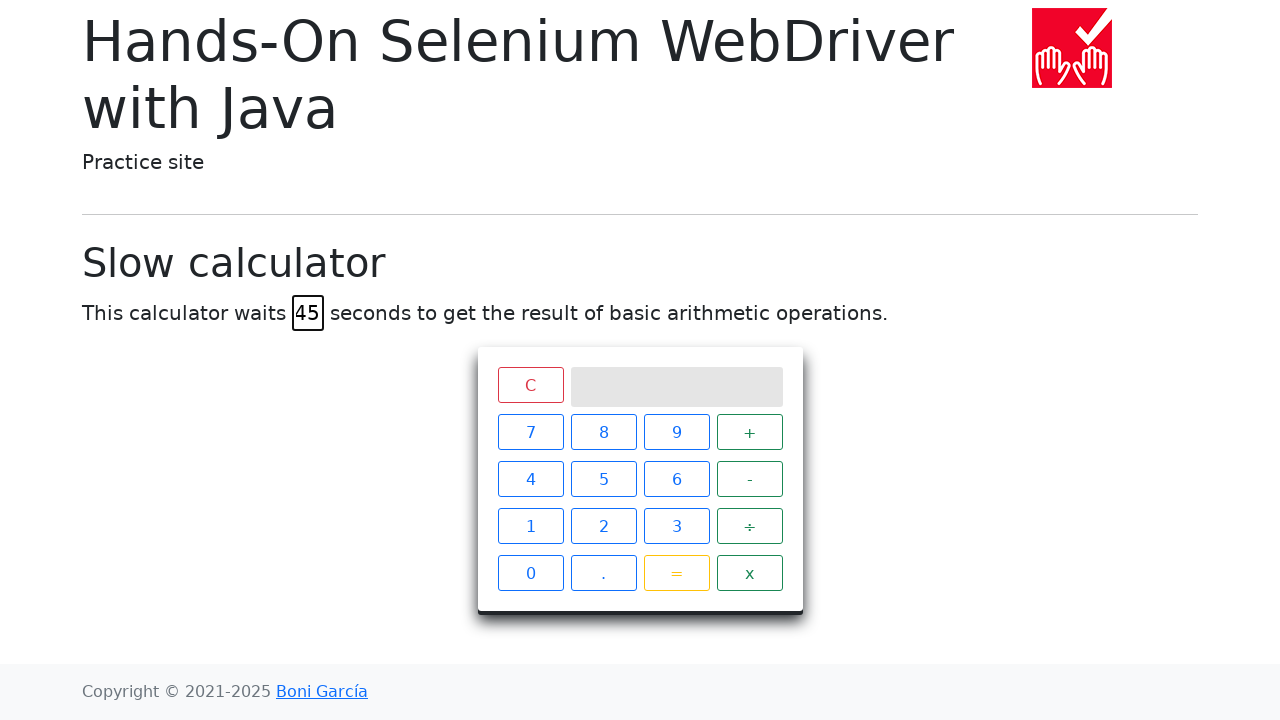

Clicked button 7 at (530, 432) on xpath=//span[contains(@class, 'btn') and text()='7']
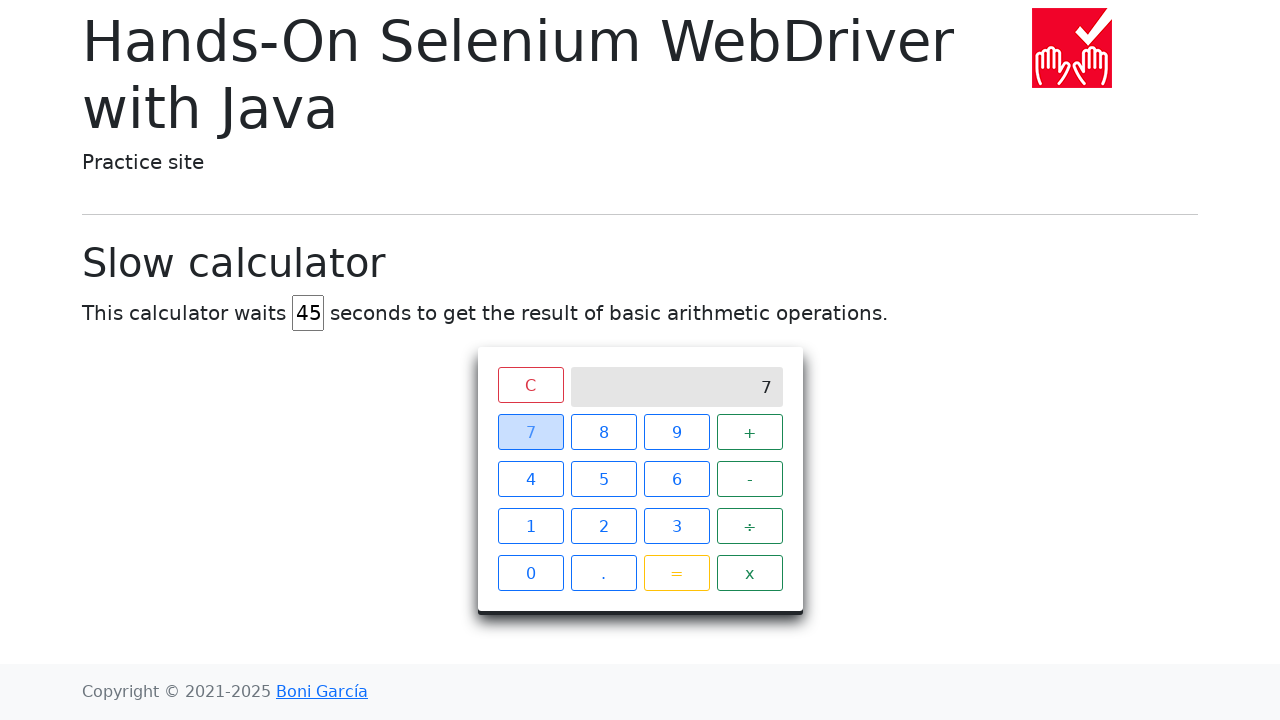

Clicked button + at (750, 432) on xpath=//span[contains(@class, 'btn') and text()='+']
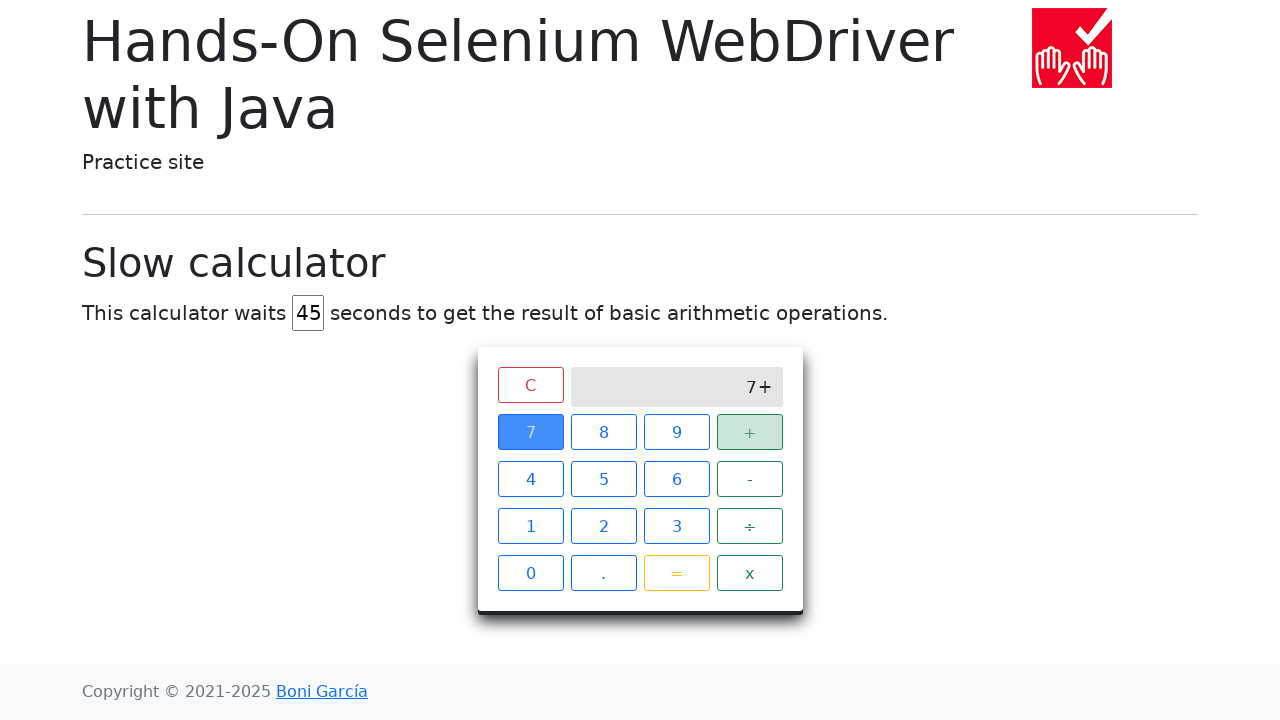

Clicked button 8 at (604, 432) on xpath=//span[contains(@class, 'btn') and text()='8']
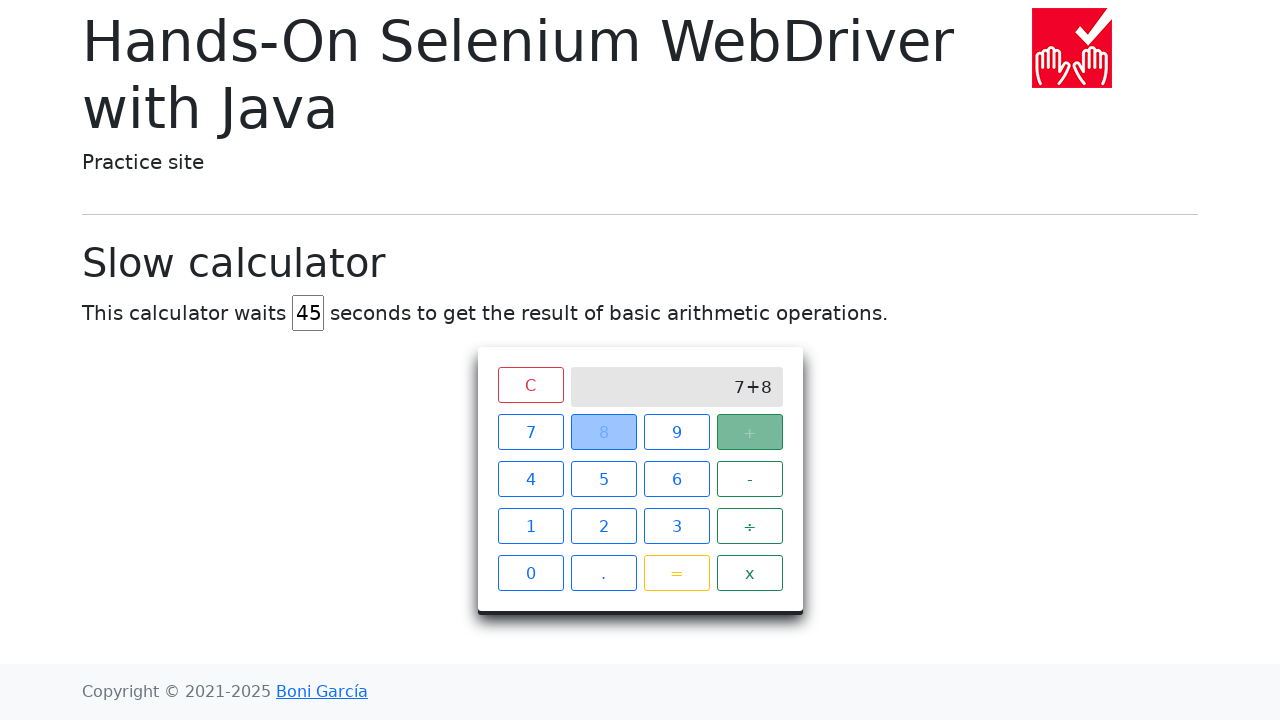

Clicked button = to calculate result at (676, 573) on xpath=//span[contains(@class, 'btn') and text()='=']
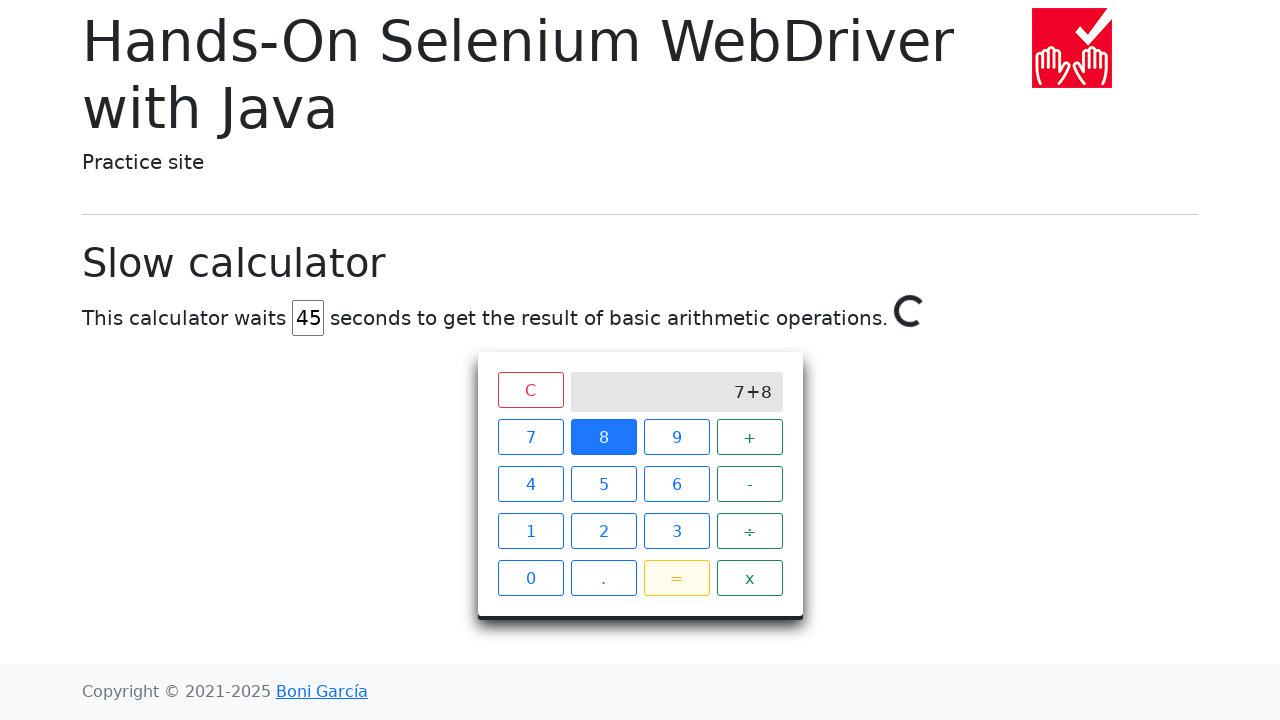

Result displayed as 15, calculation verified
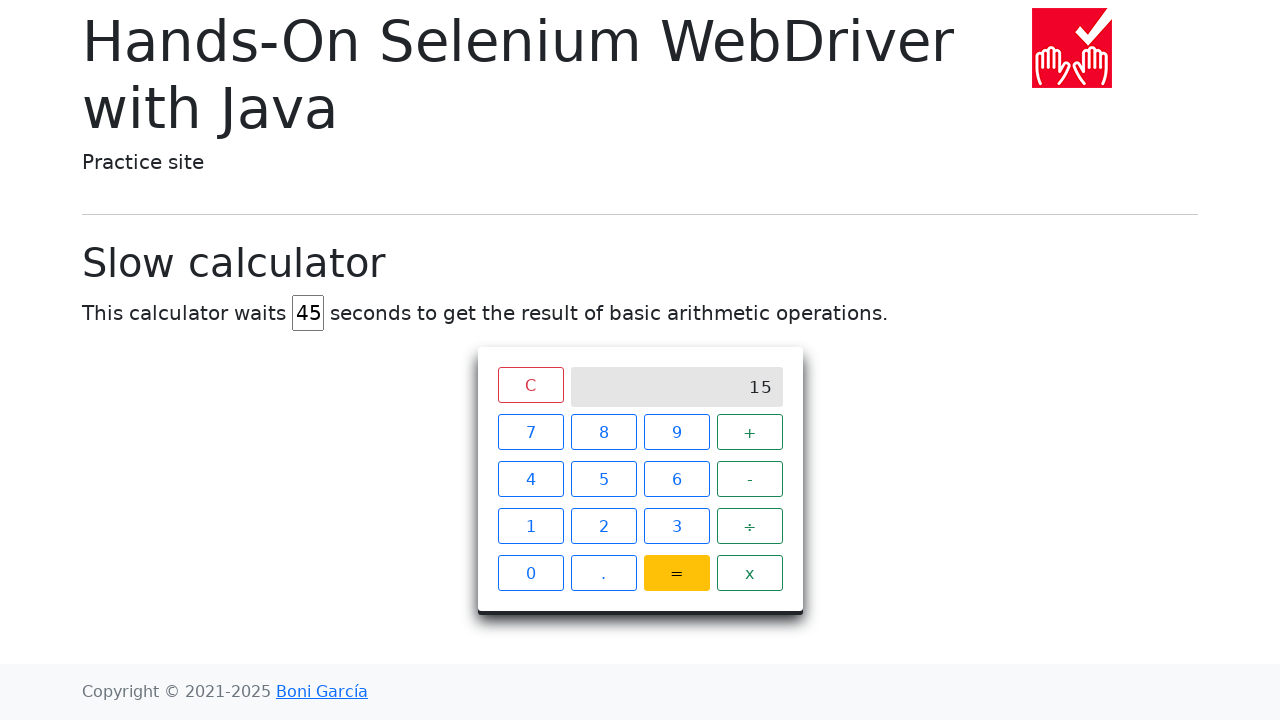

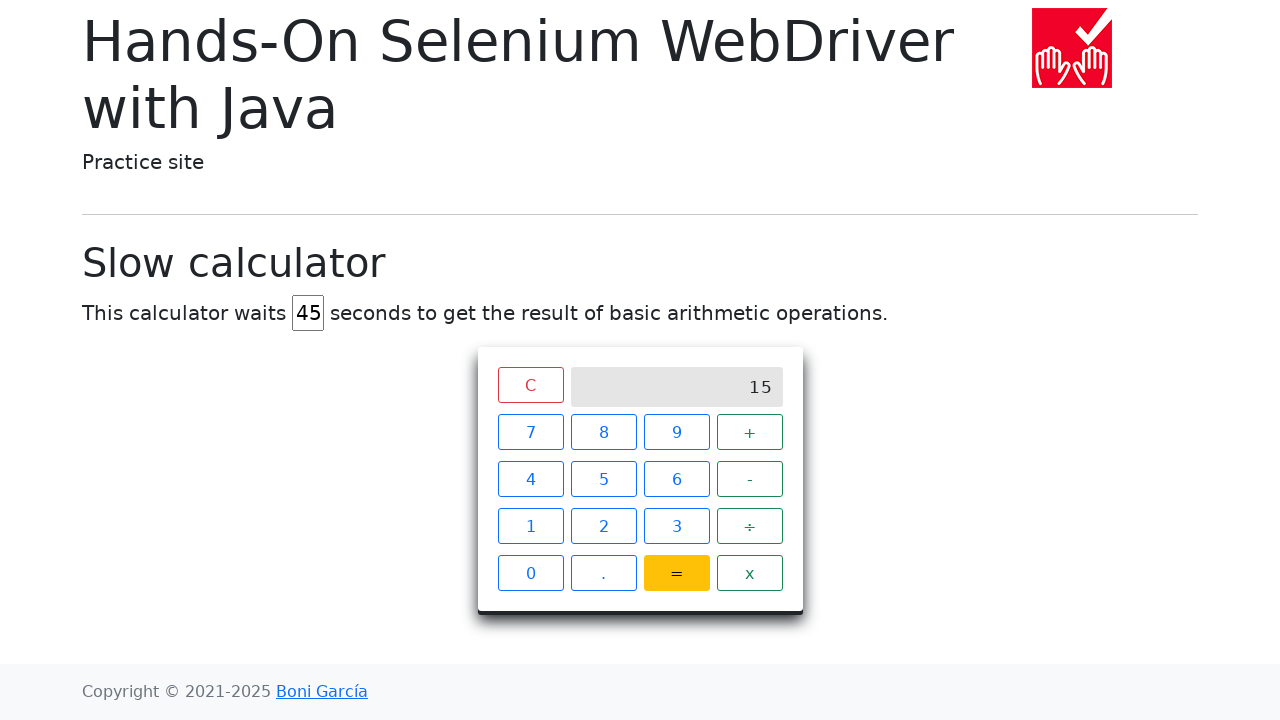